Tests tooltip functionality by hovering over a button and verifying that the tooltip attribute is set correctly.

Starting URL: https://demoqa.com/tool-tips

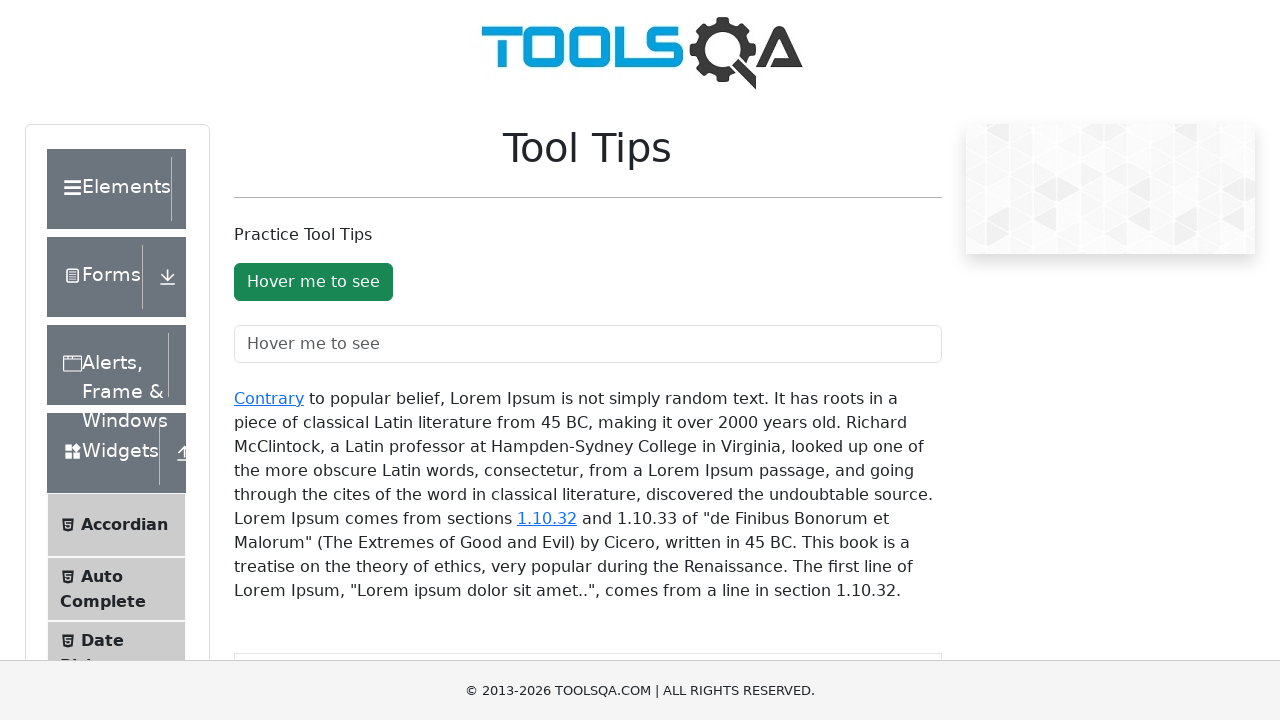

Hovered over the green button to trigger tooltip at (313, 282) on #toolTipButton
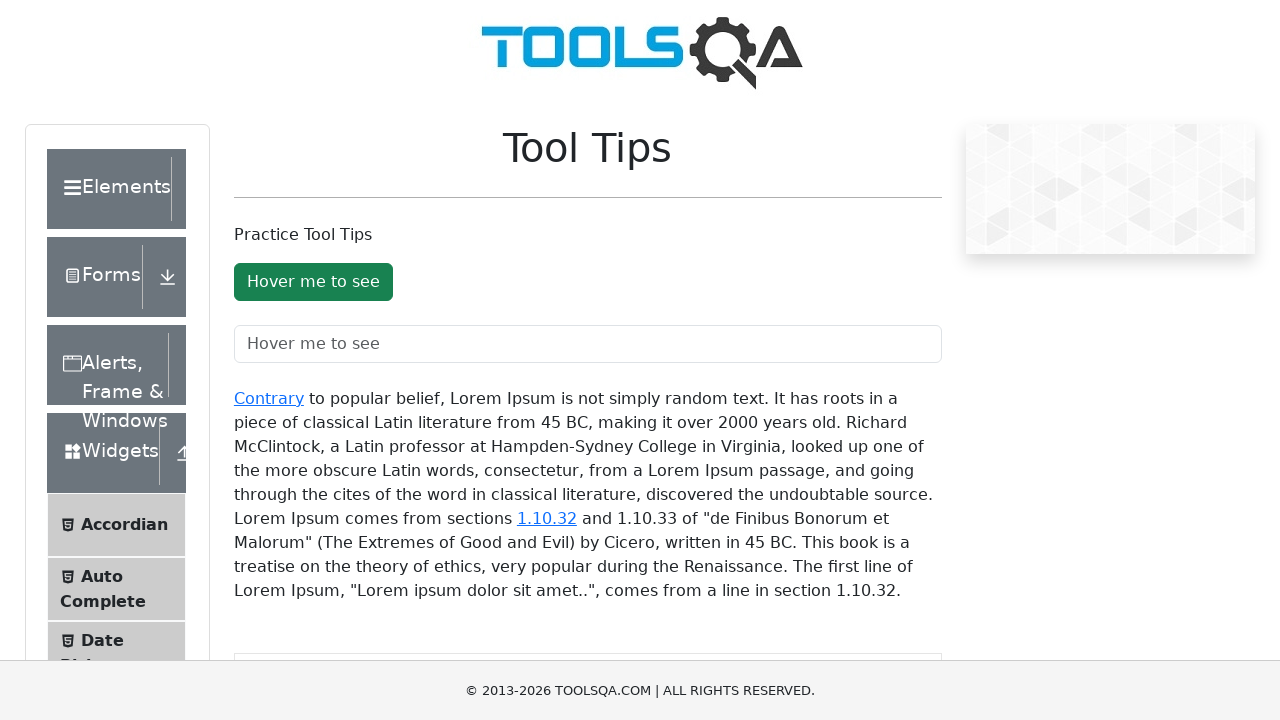

Verified tooltip attribute is set correctly to 'buttonToolTip'
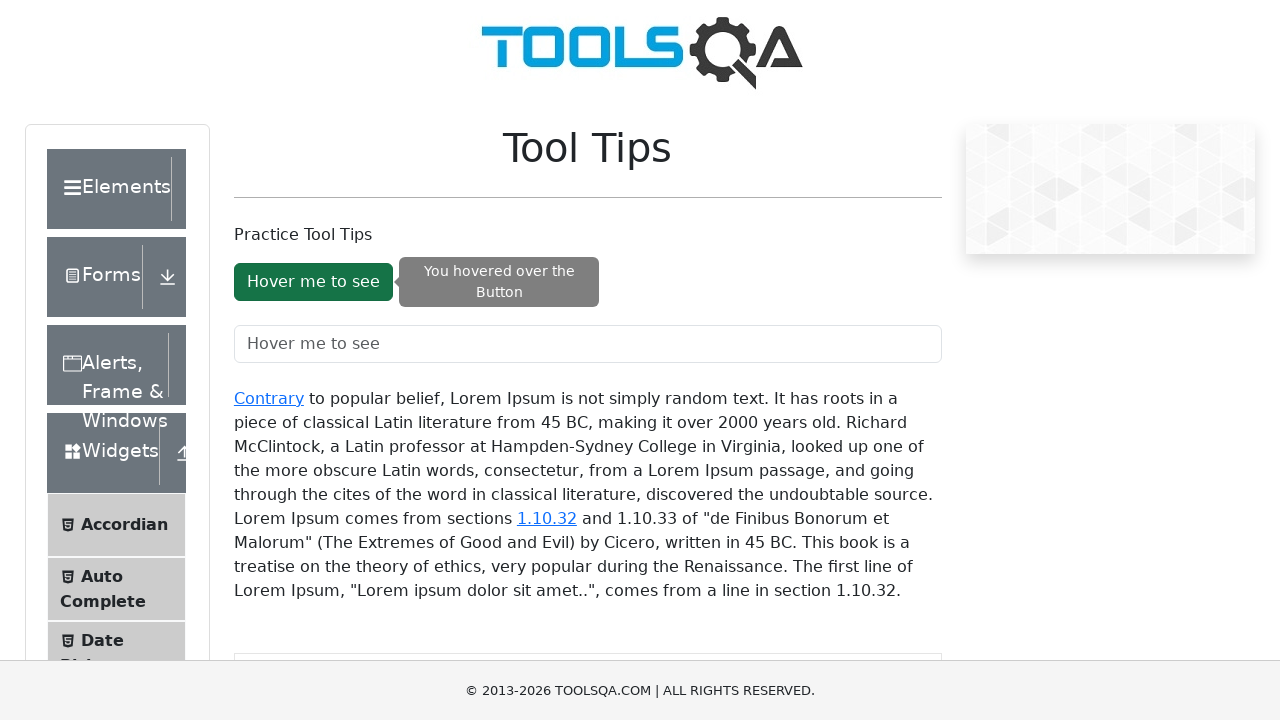

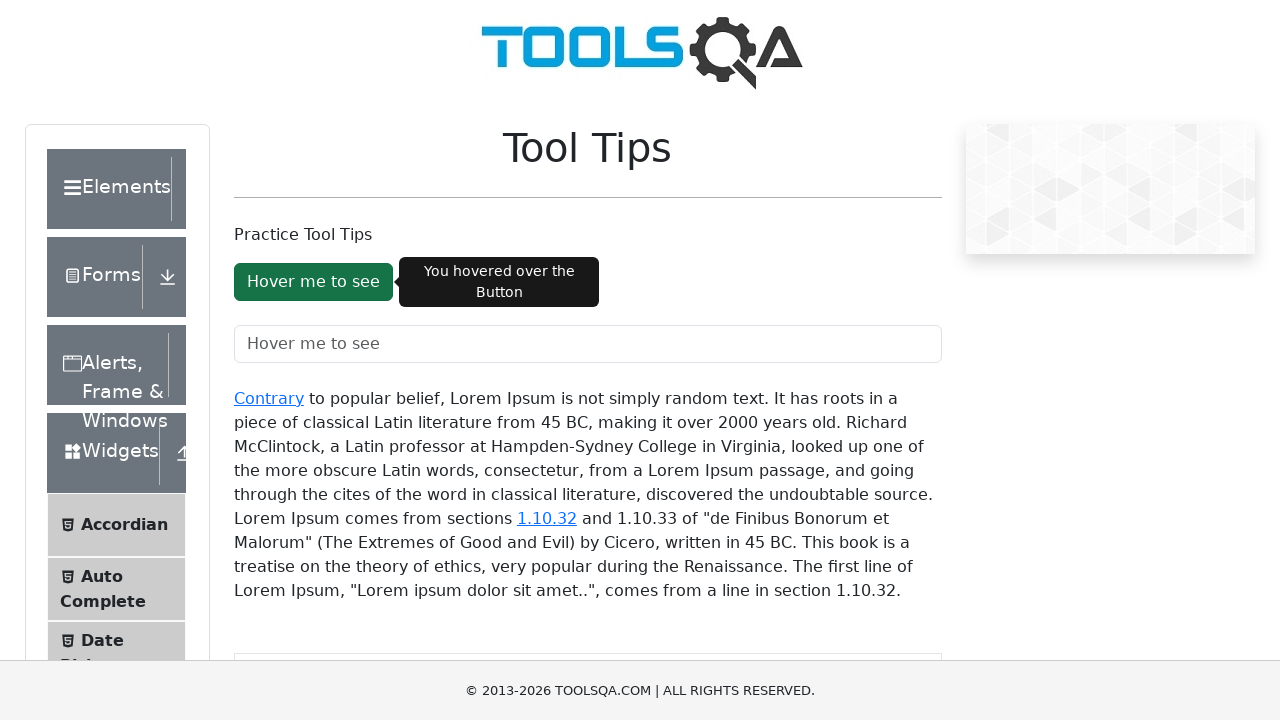